Tests form submission by first clicking a link with mathematically calculated text (224592), then filling out a form with first name, last name, city, and country fields before clicking submit.

Starting URL: http://suninjuly.github.io/find_link_text

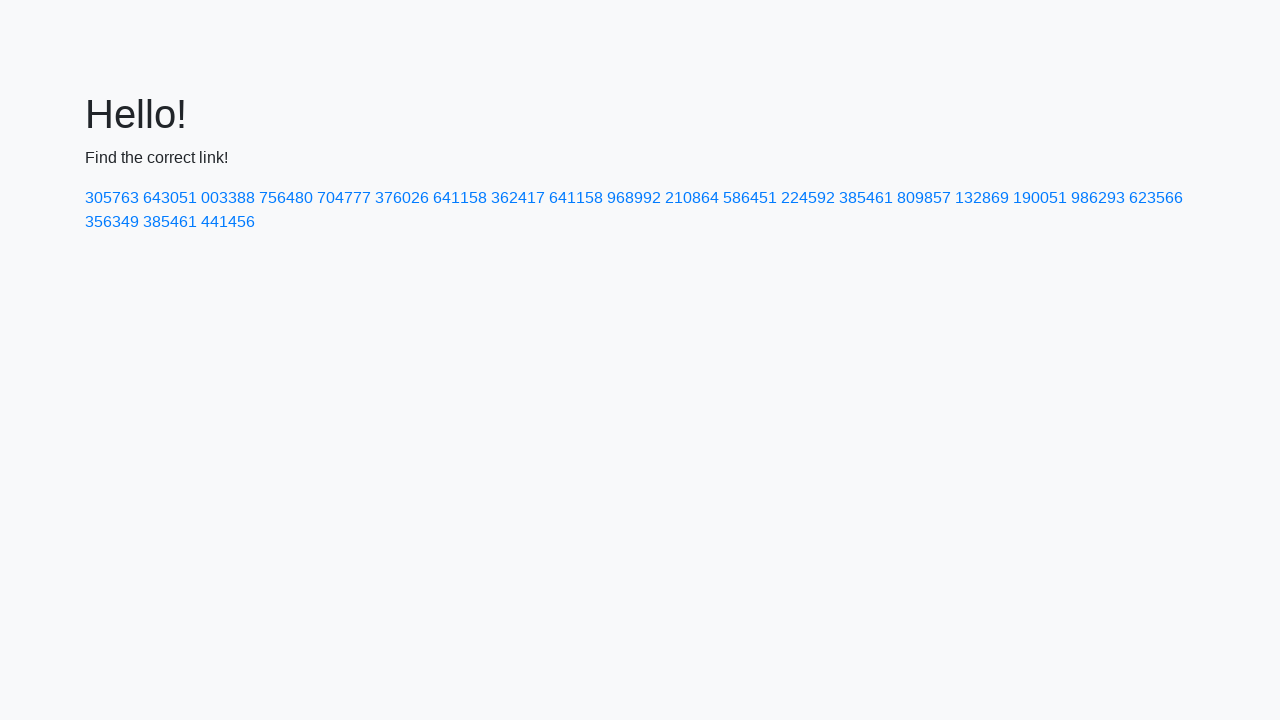

Clicked link with mathematically calculated text (224592) at (808, 198) on a:text-matches('224592')
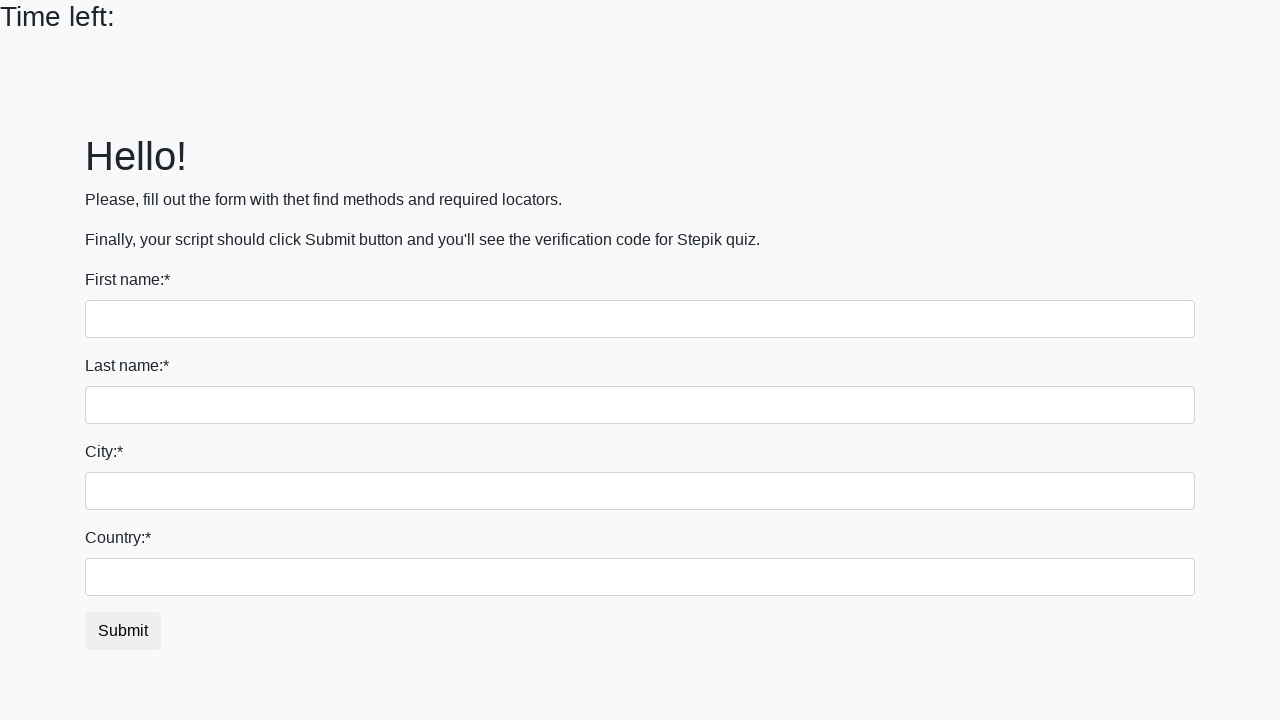

Filled first name field with 'Ivan' on input
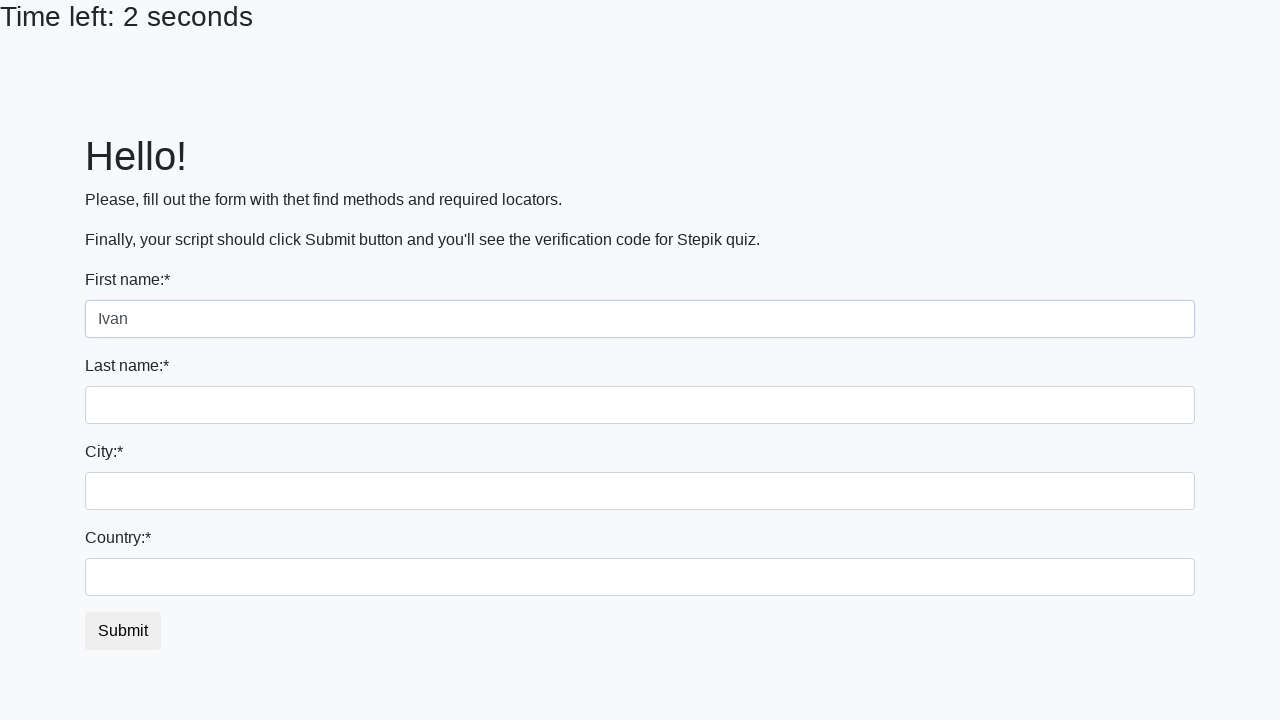

Filled last name field with 'Petrov' on input[name='last_name']
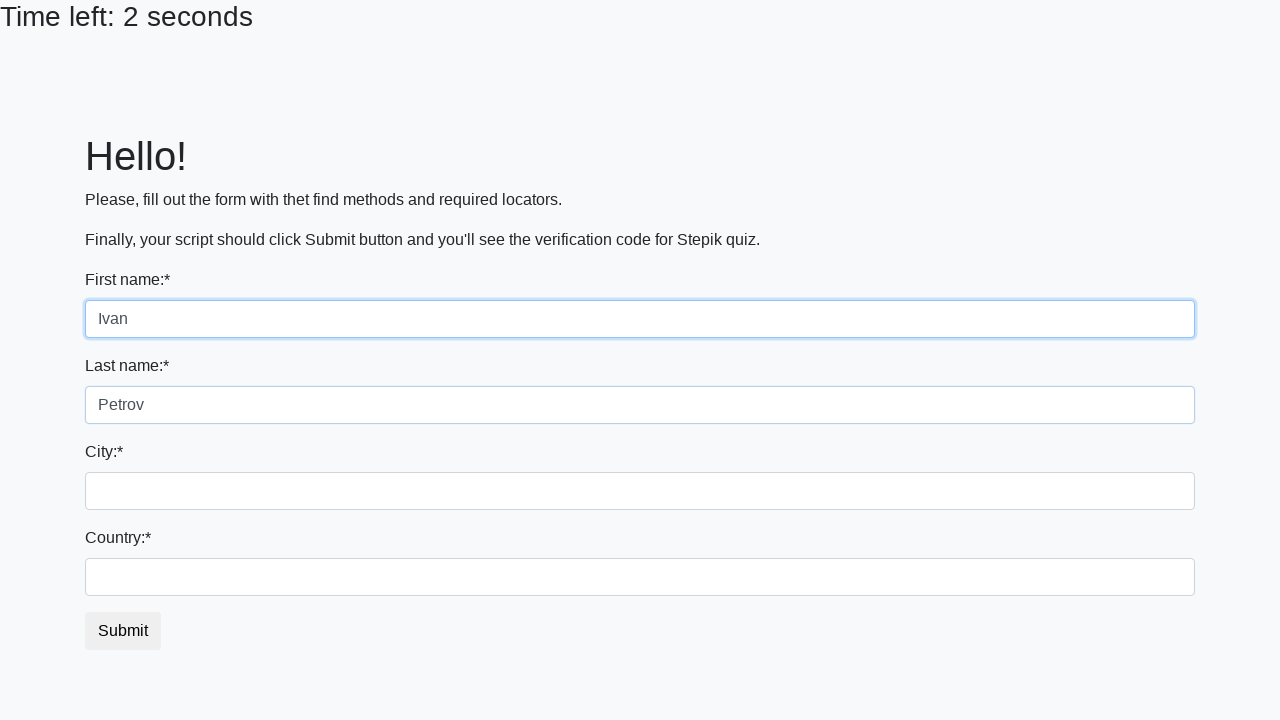

Filled city field with 'Smolensk' on .city
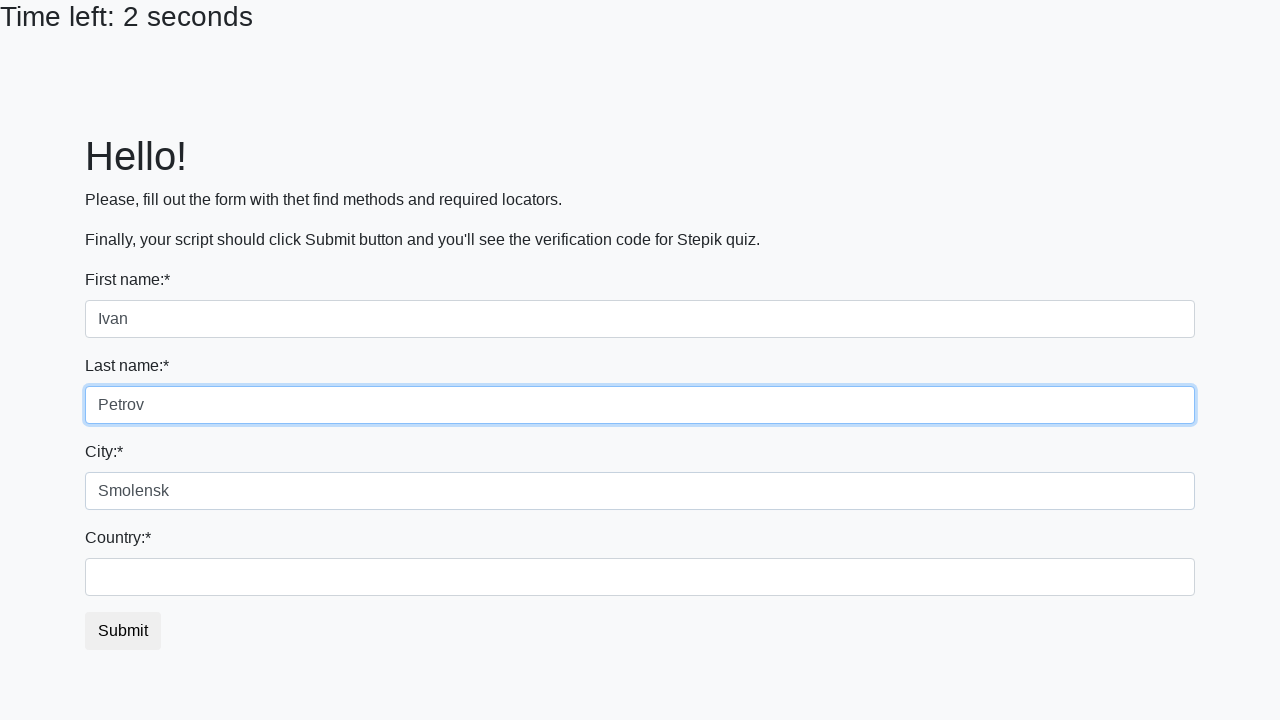

Filled country field with 'Russia' on #country
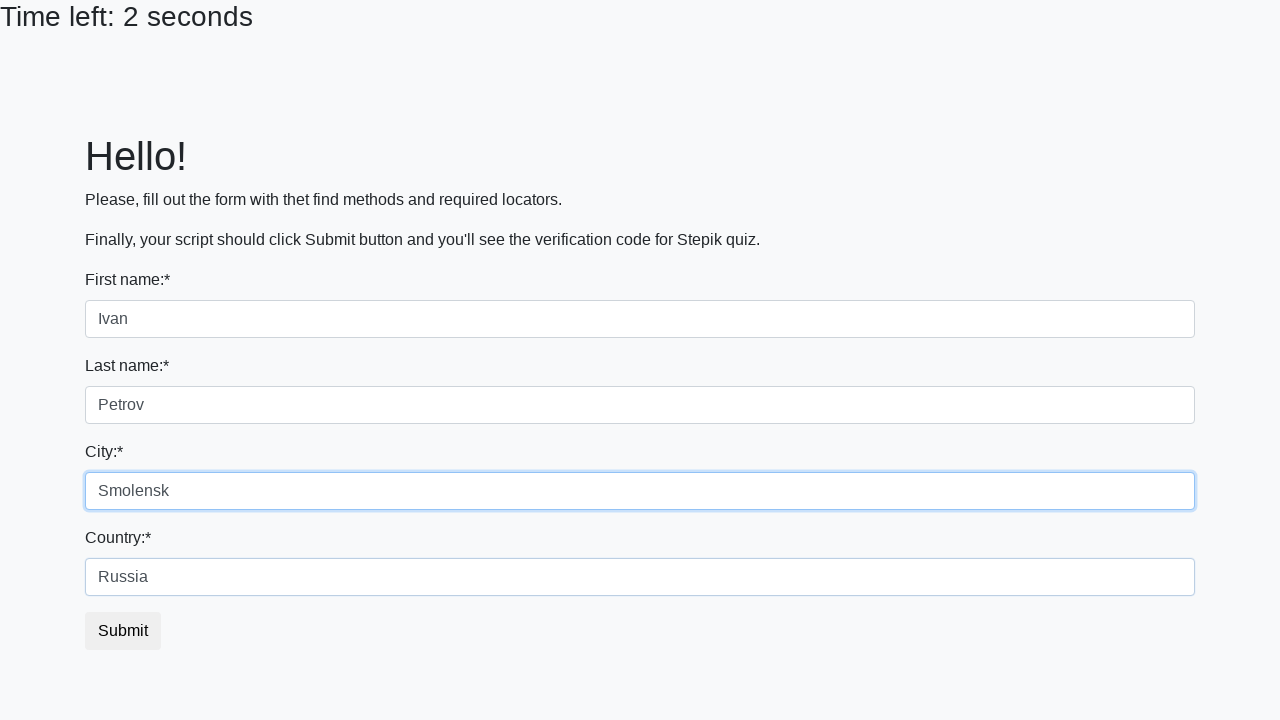

Clicked submit button to complete form submission at (123, 631) on button.btn
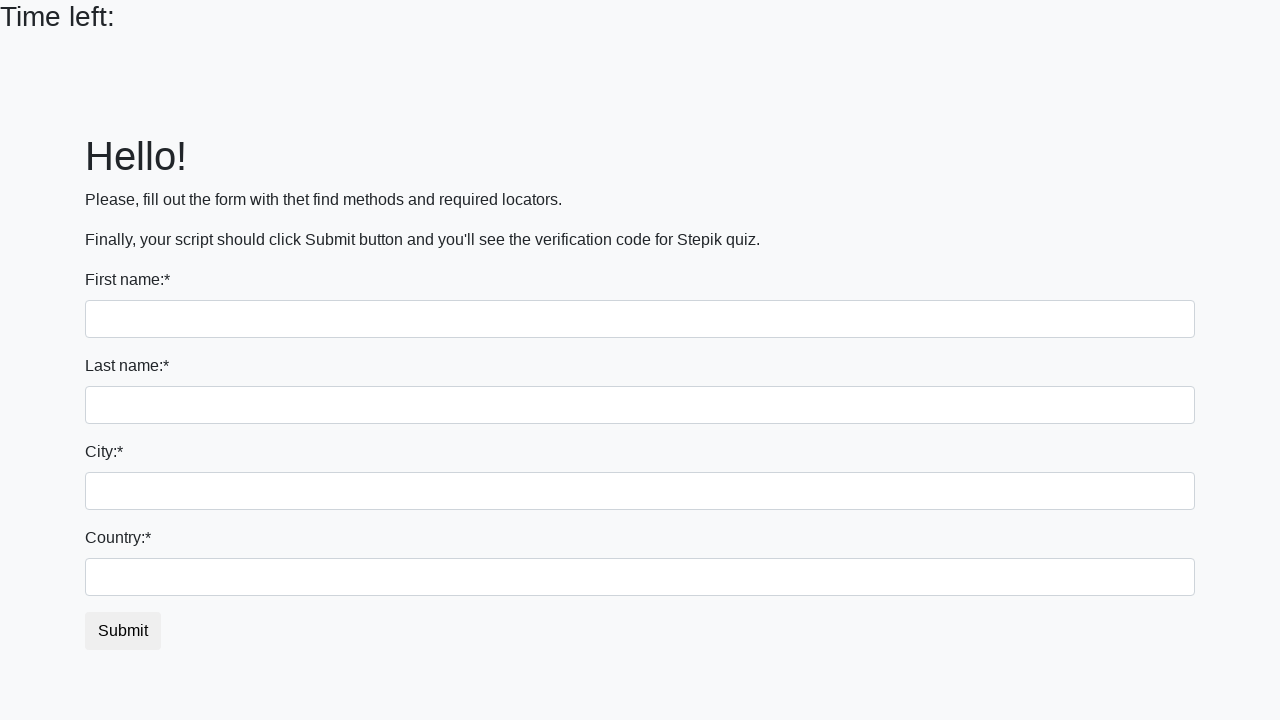

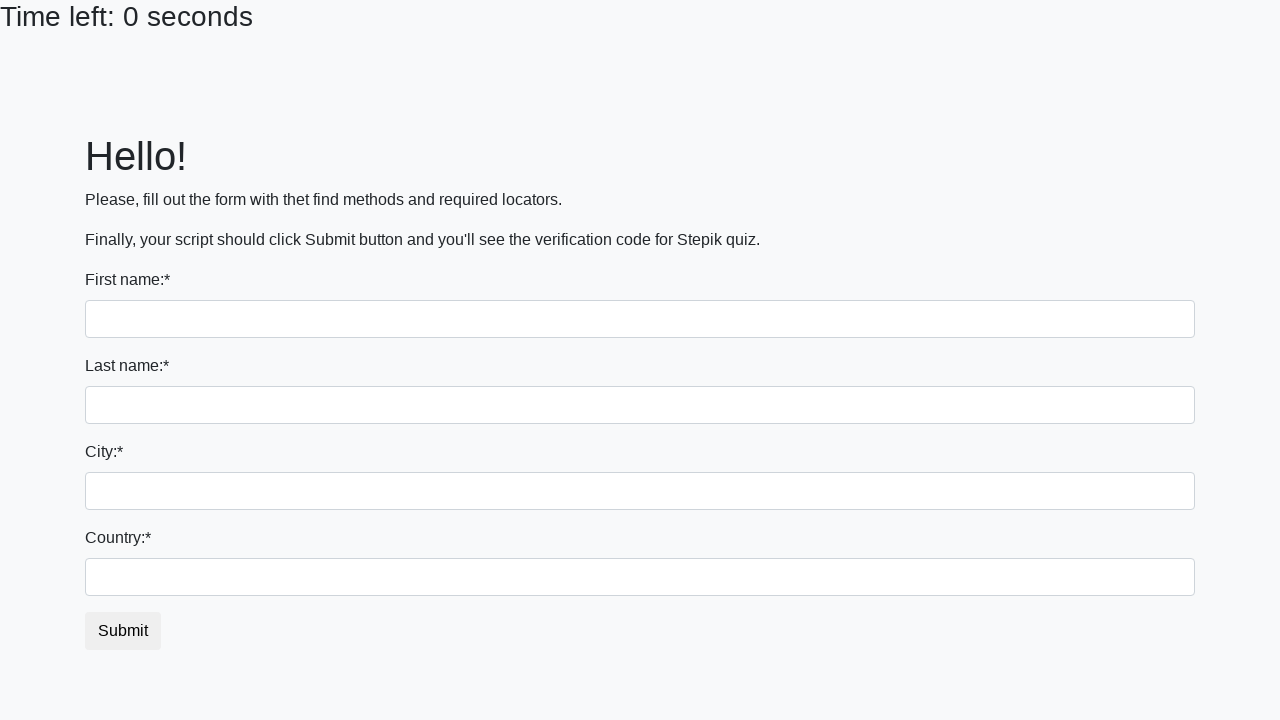